Tests unmarking todo items as complete by unchecking the checkbox.

Starting URL: https://demo.playwright.dev/todomvc

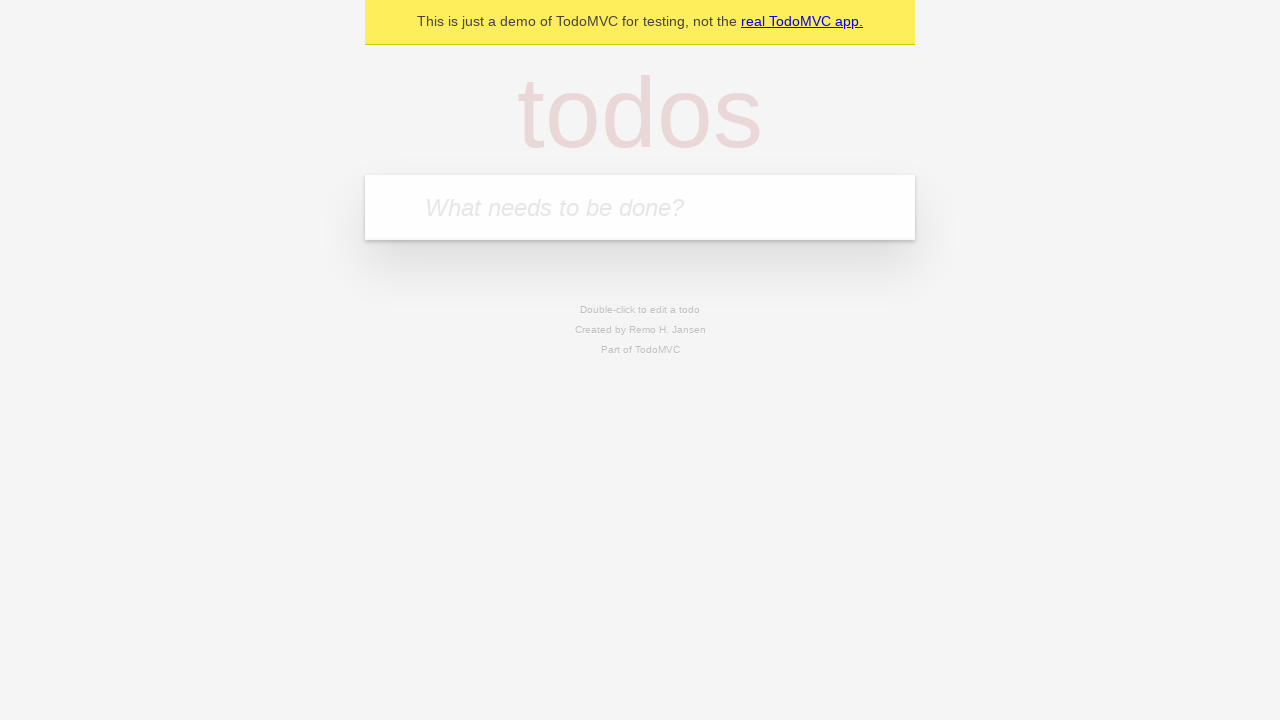

Filled input field with 'buy some cheese' on internal:attr=[placeholder="What needs to be done?"i]
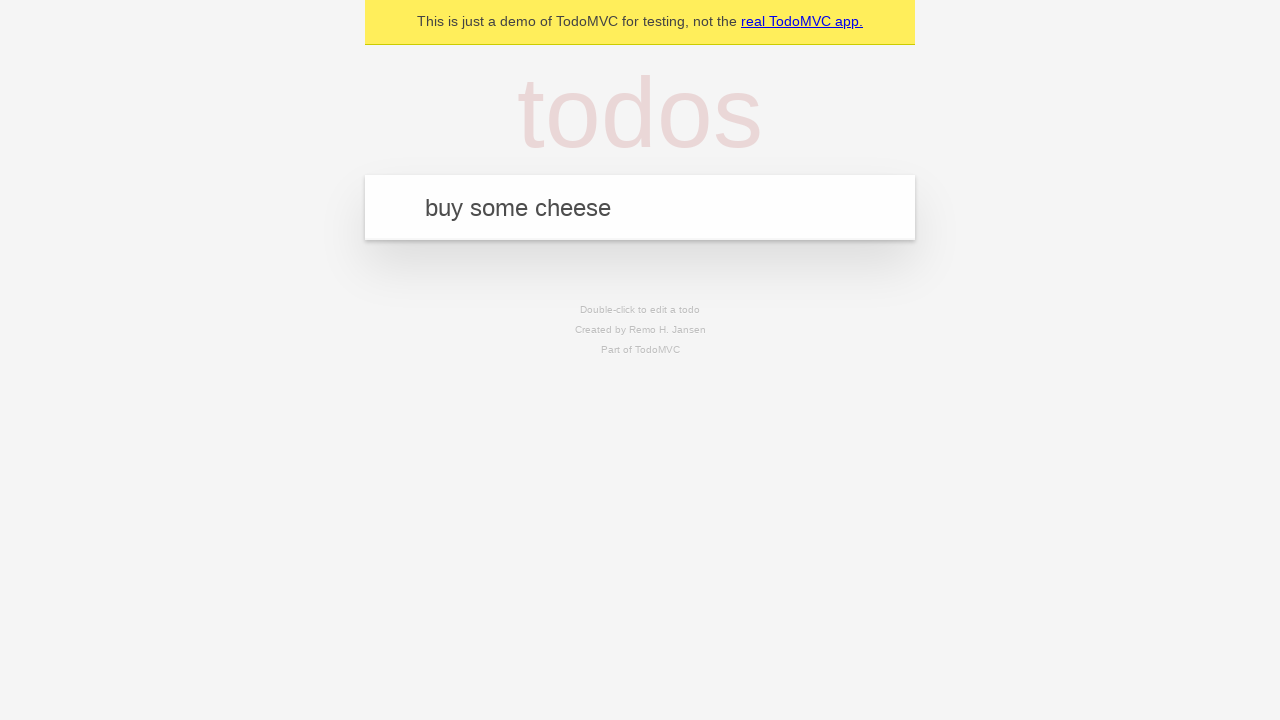

Pressed Enter to create first todo item on internal:attr=[placeholder="What needs to be done?"i]
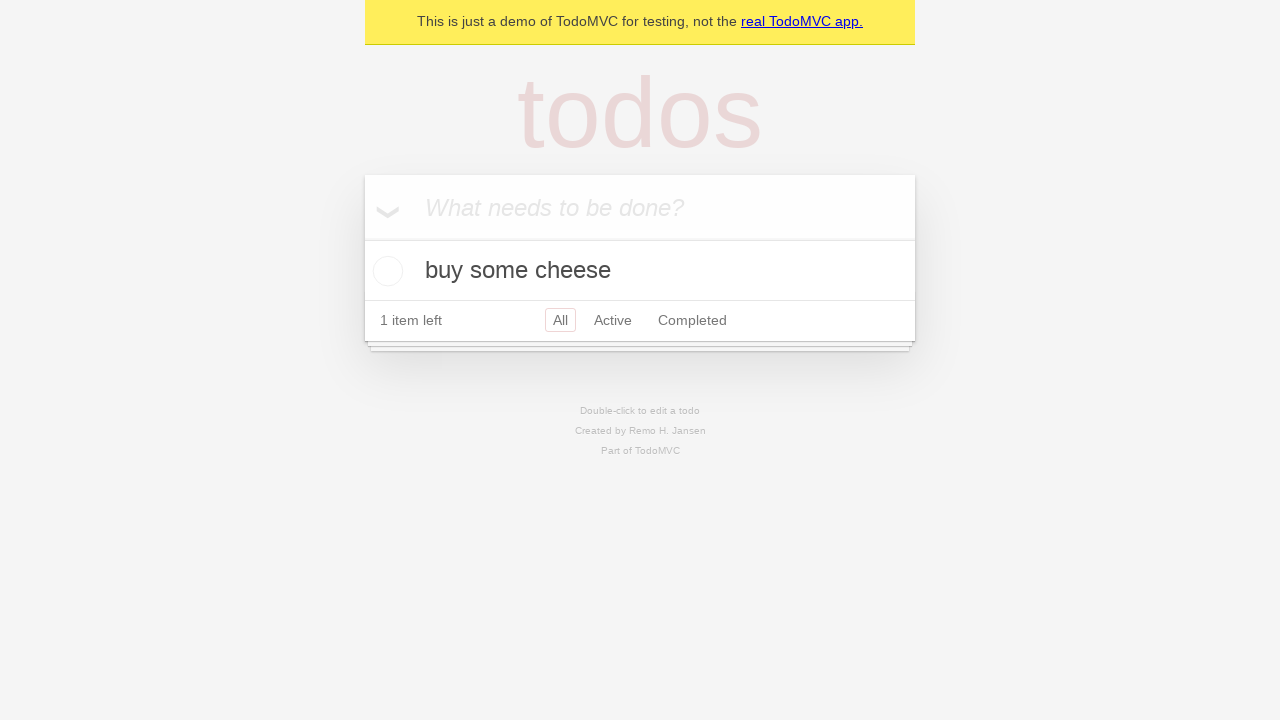

Filled input field with 'feed the cat' on internal:attr=[placeholder="What needs to be done?"i]
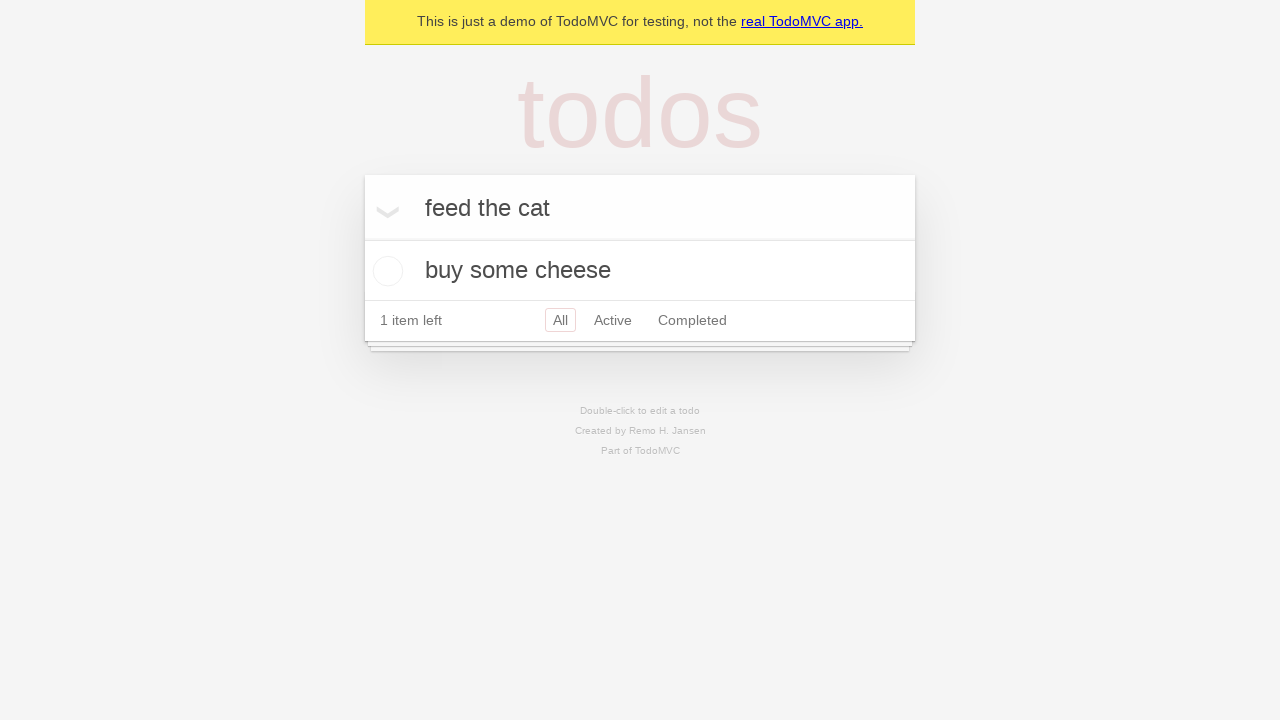

Pressed Enter to create second todo item on internal:attr=[placeholder="What needs to be done?"i]
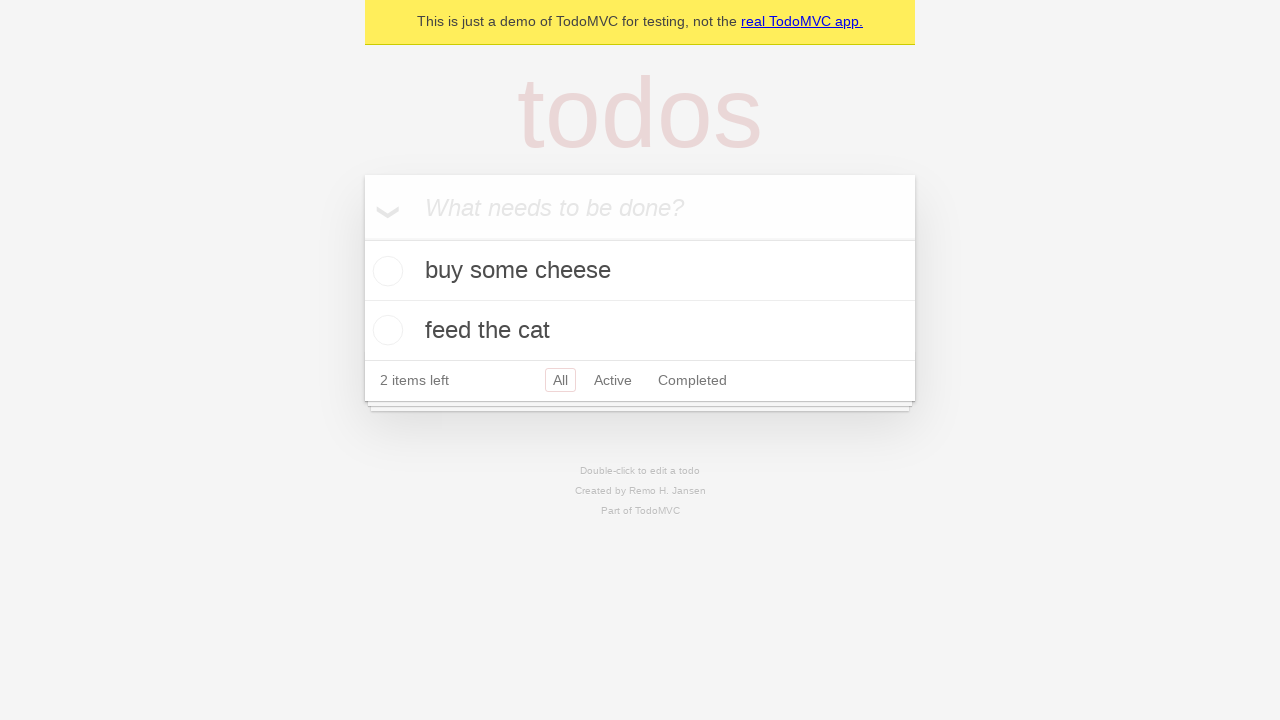

Checked checkbox for first todo item to mark as complete at (385, 271) on internal:testid=[data-testid="todo-item"s] >> nth=0 >> internal:role=checkbox
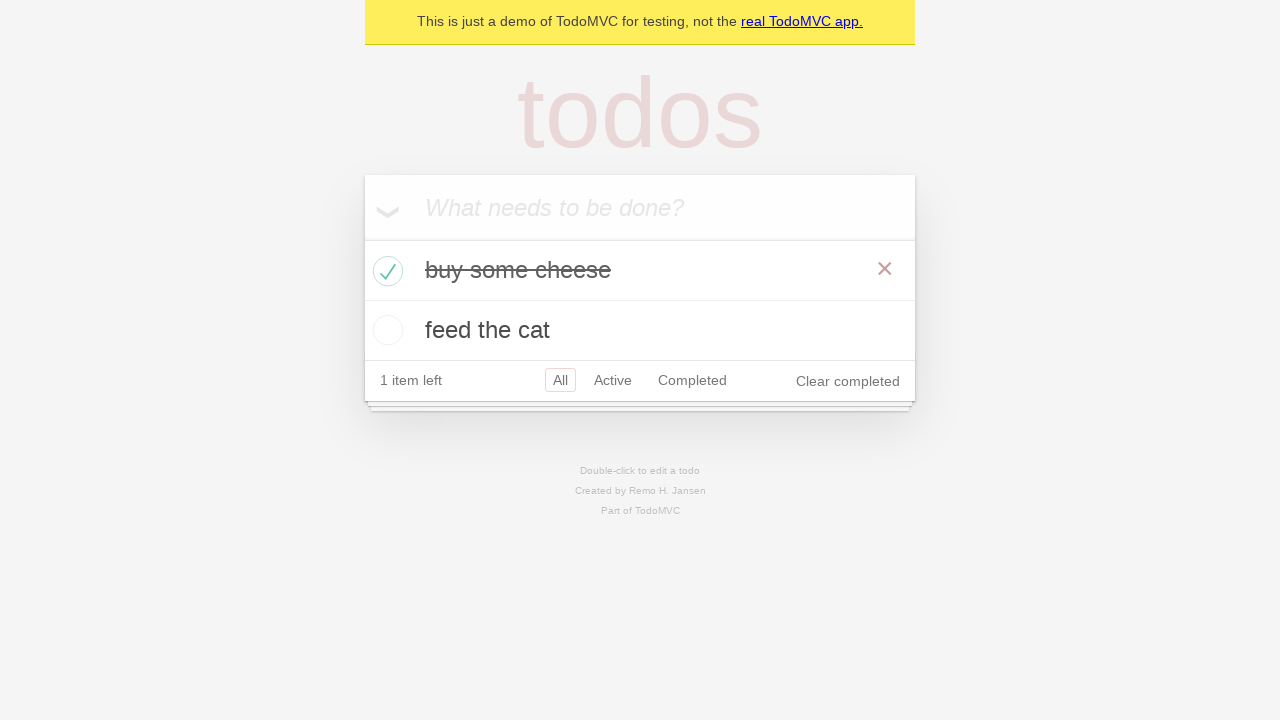

Unchecked checkbox for first todo item to un-mark as complete at (385, 271) on internal:testid=[data-testid="todo-item"s] >> nth=0 >> internal:role=checkbox
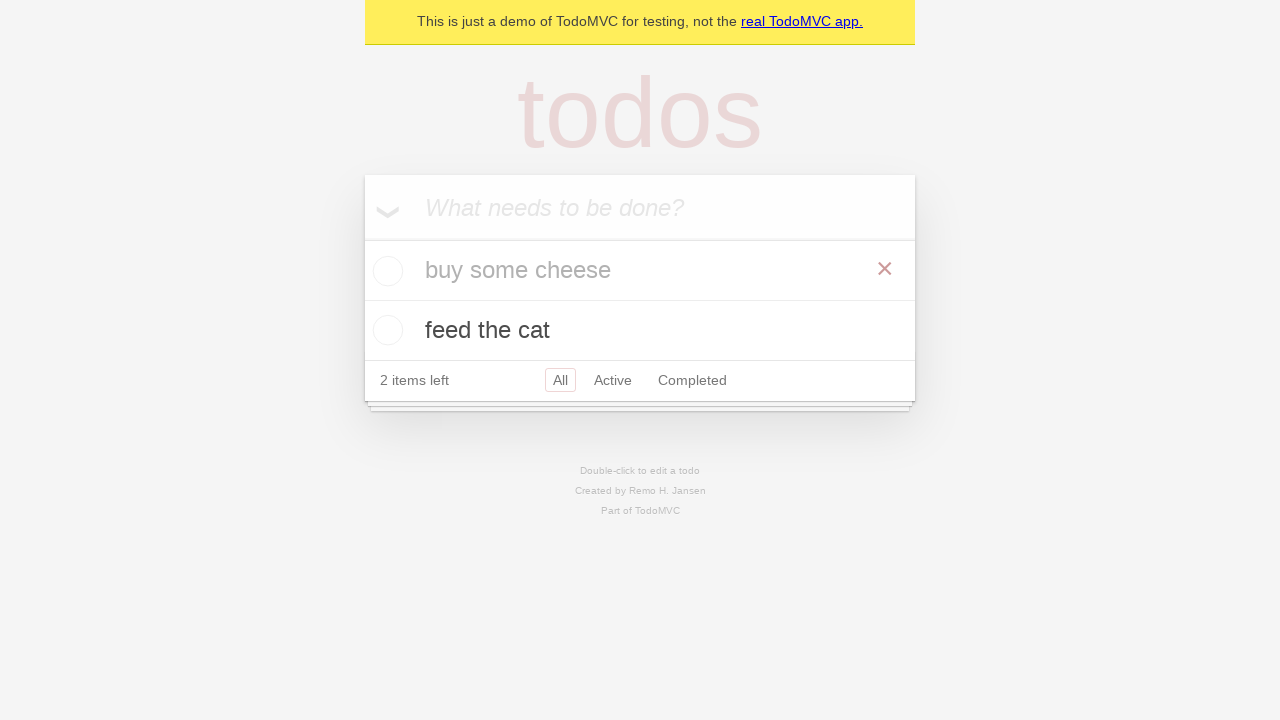

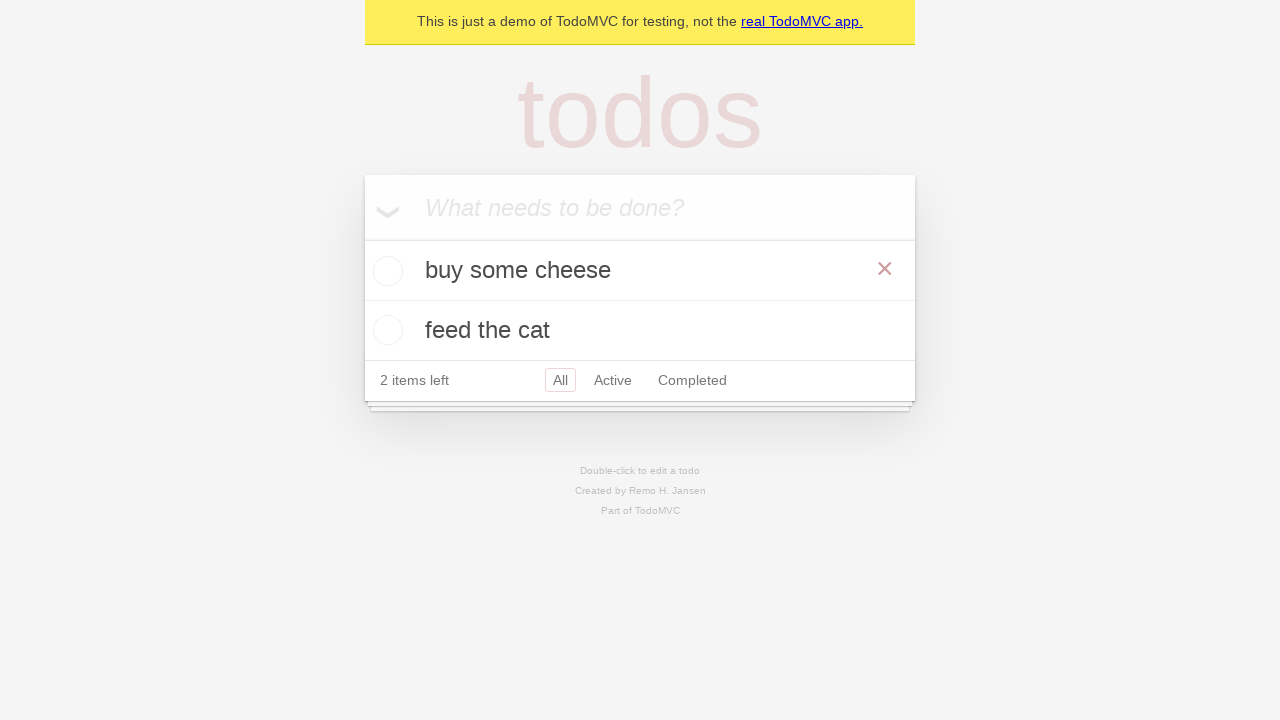